Opens a page with a modal window, closes the modal by clicking the close button, and verifies the main content is accessible

Starting URL: http://the-internet.herokuapp.com/entry_ad

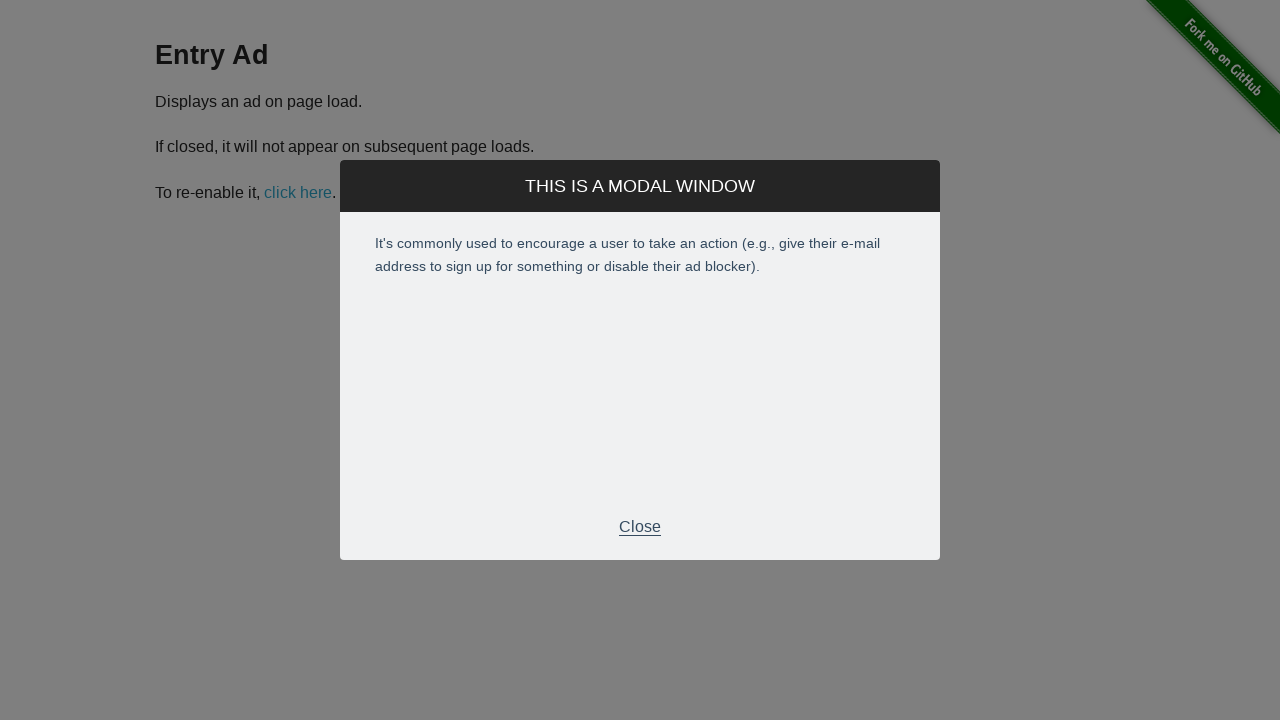

Navigated to modal window test page
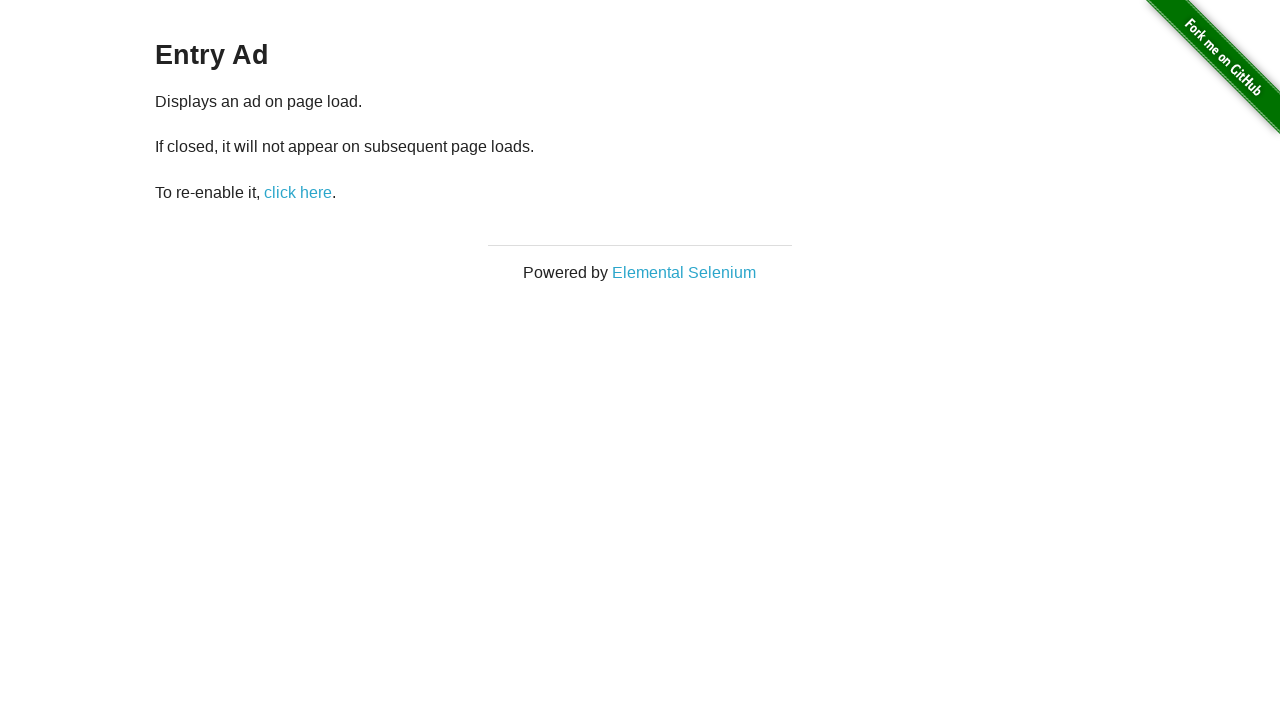

Modal window appeared and loaded
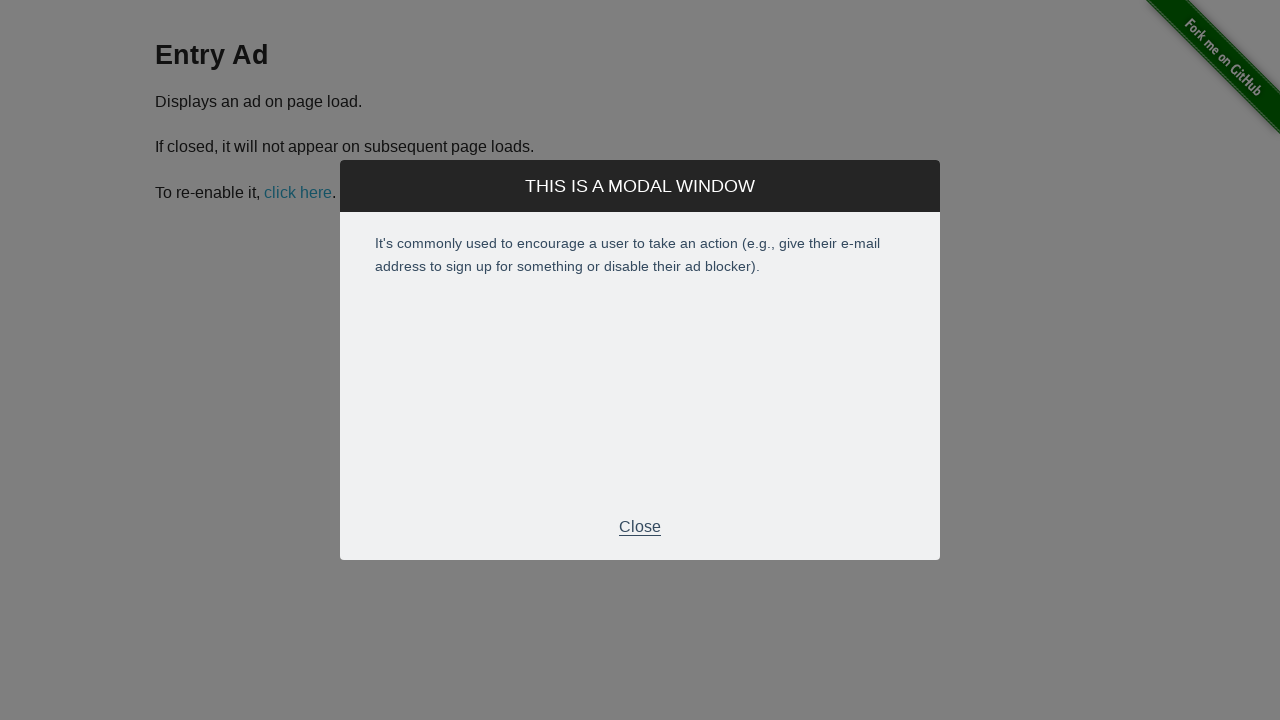

Clicked close button to dismiss modal at (640, 527) on #modal .modal-footer
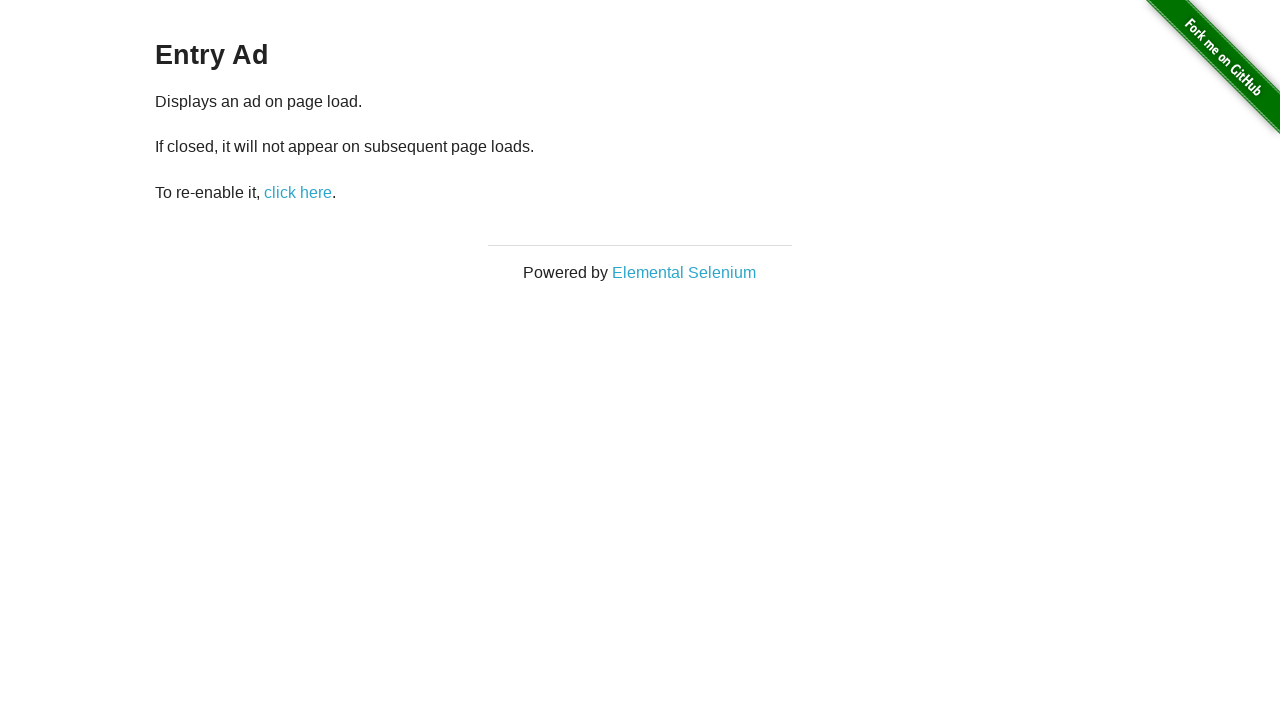

Main content is now accessible after modal closed
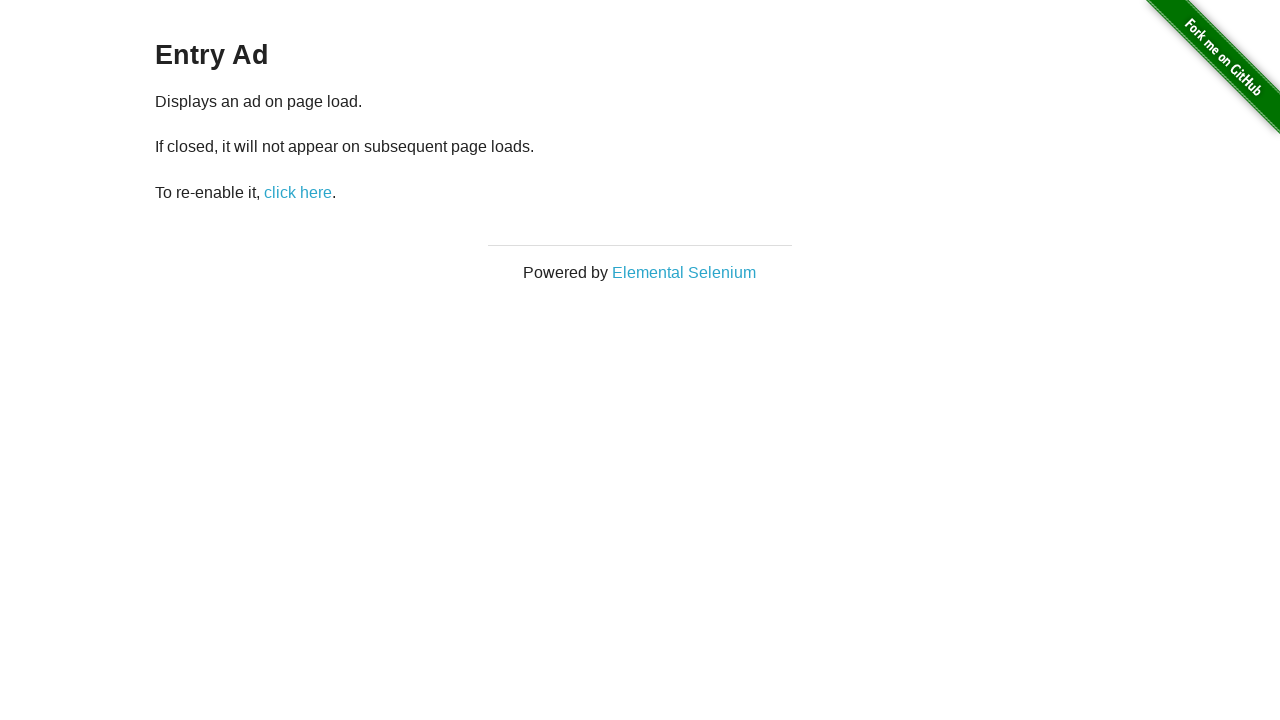

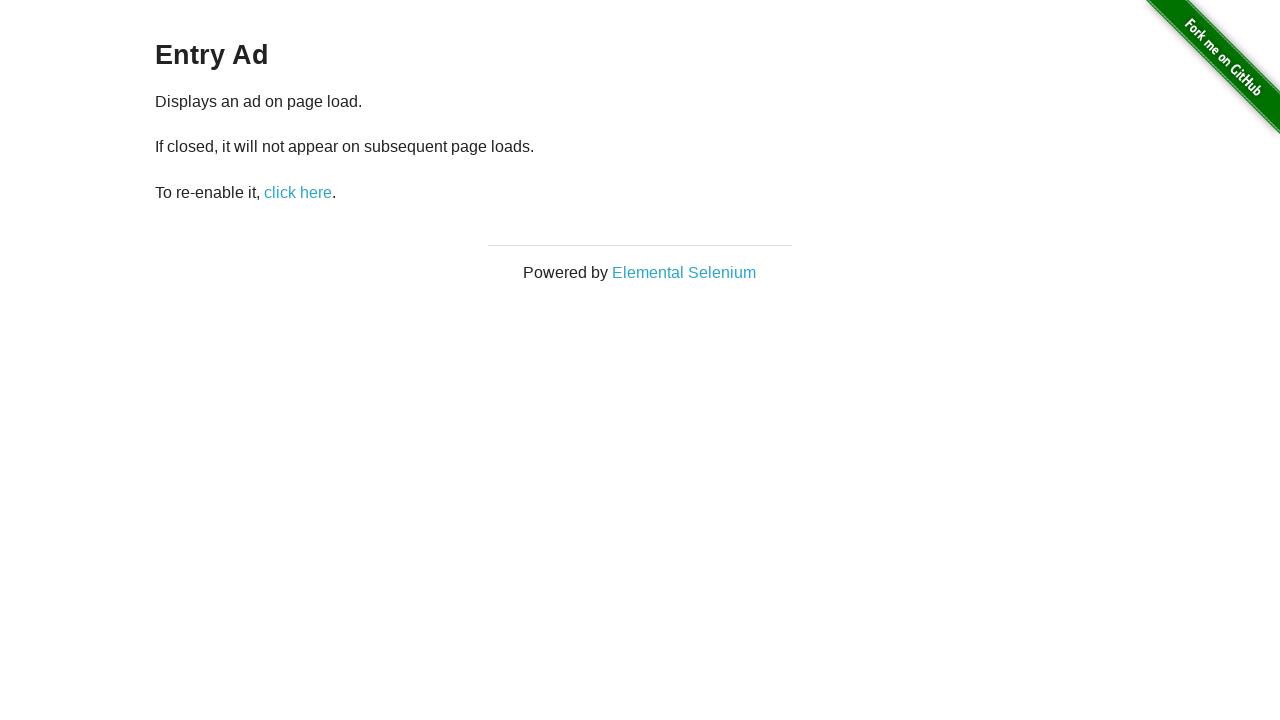